Tests filtering to display only completed items

Starting URL: https://demo.playwright.dev/todomvc

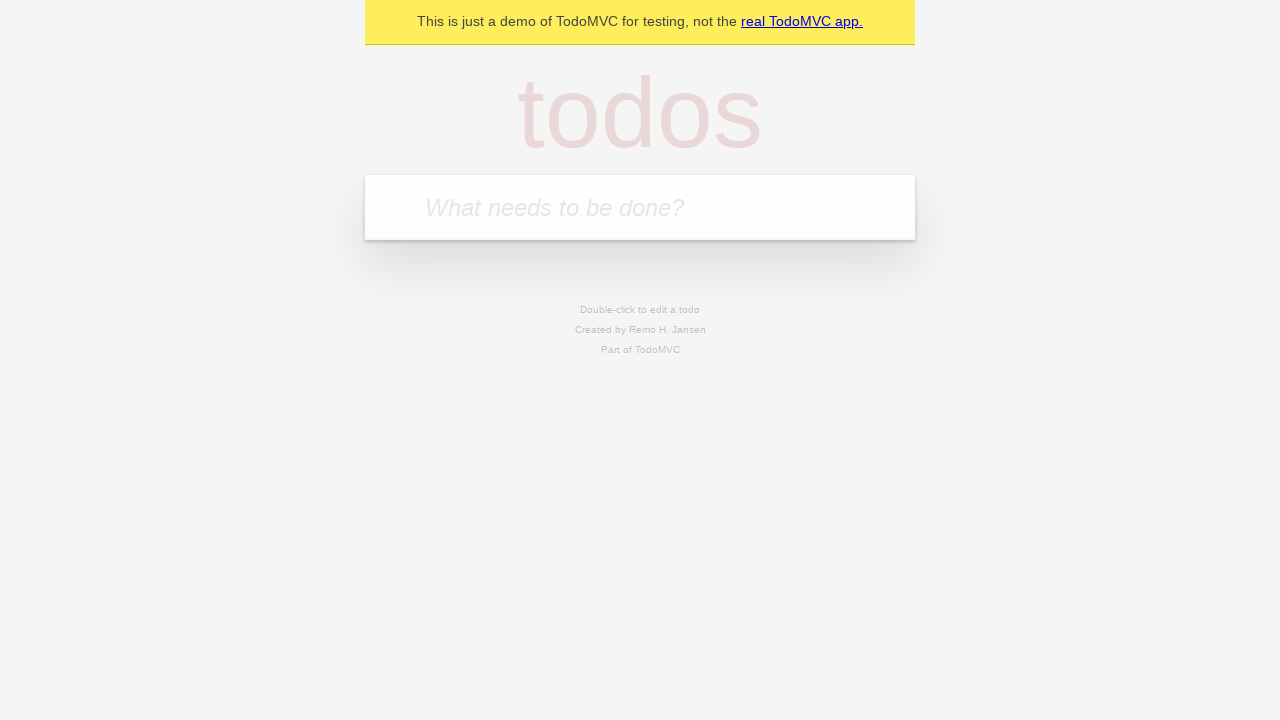

Filled new todo input with 'buy some cheese' on internal:attr=[placeholder="What needs to be done?"i]
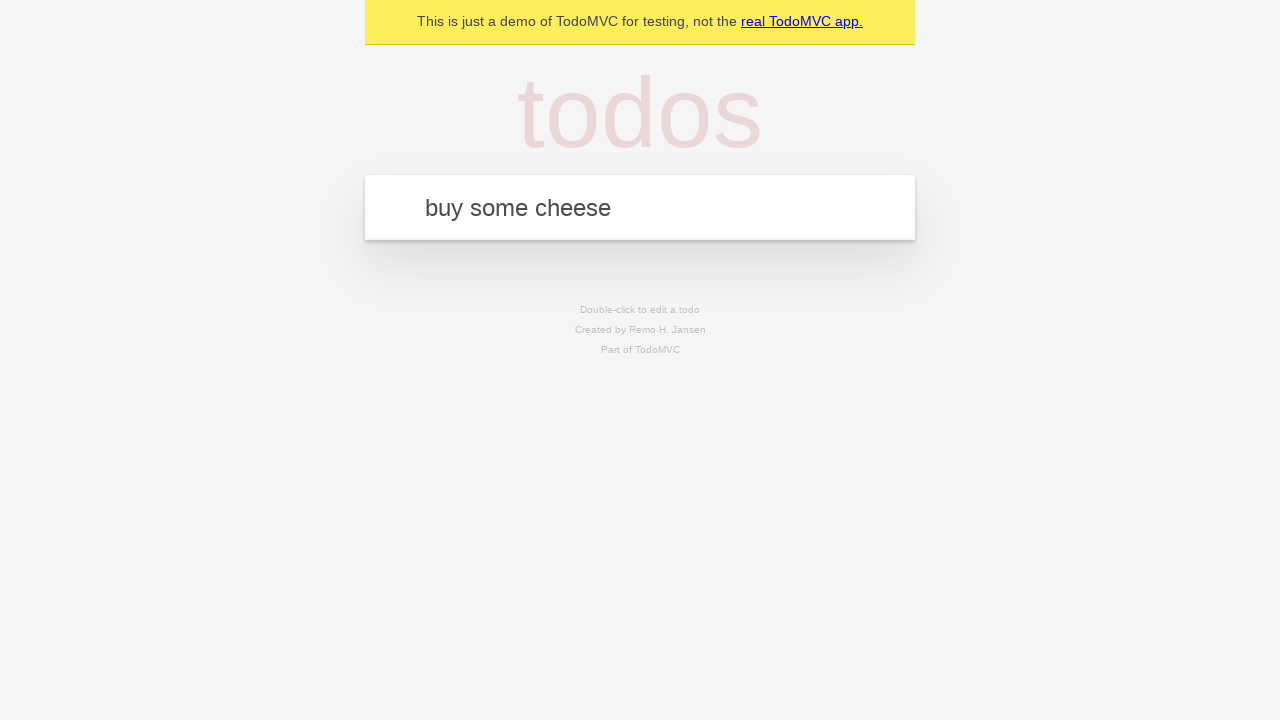

Pressed Enter to create todo item 'buy some cheese' on internal:attr=[placeholder="What needs to be done?"i]
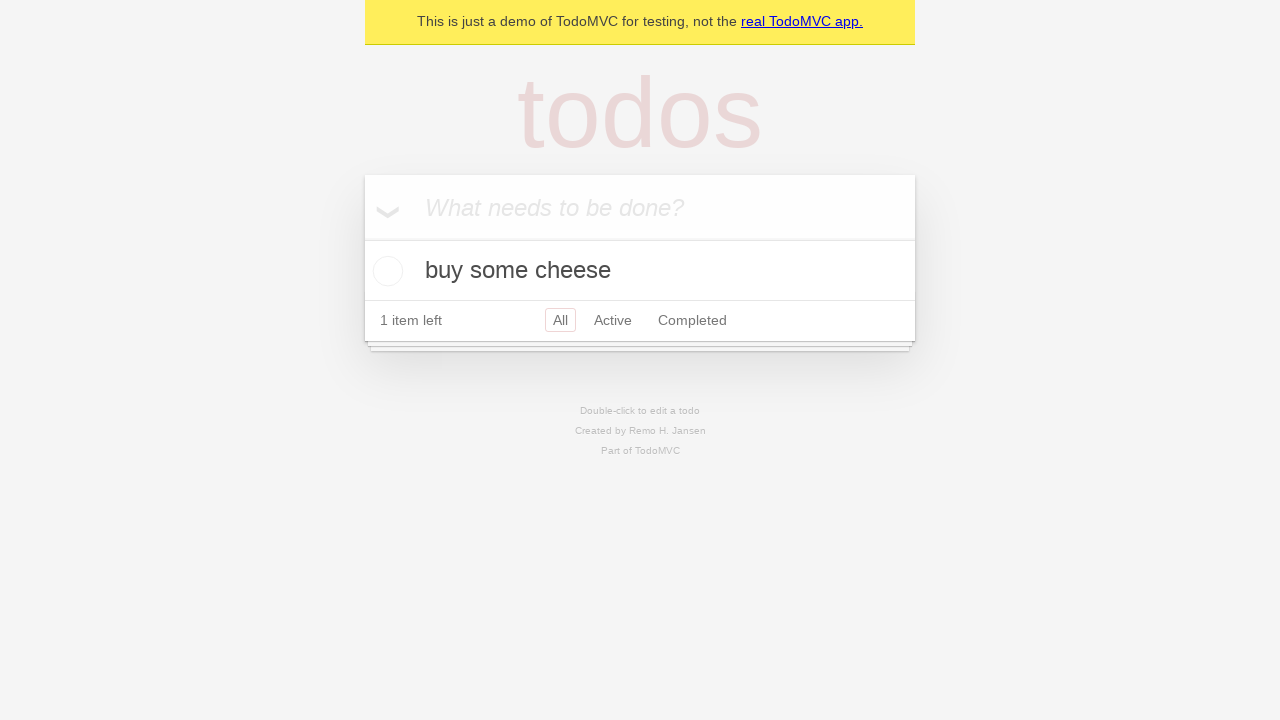

Filled new todo input with 'feed the cat' on internal:attr=[placeholder="What needs to be done?"i]
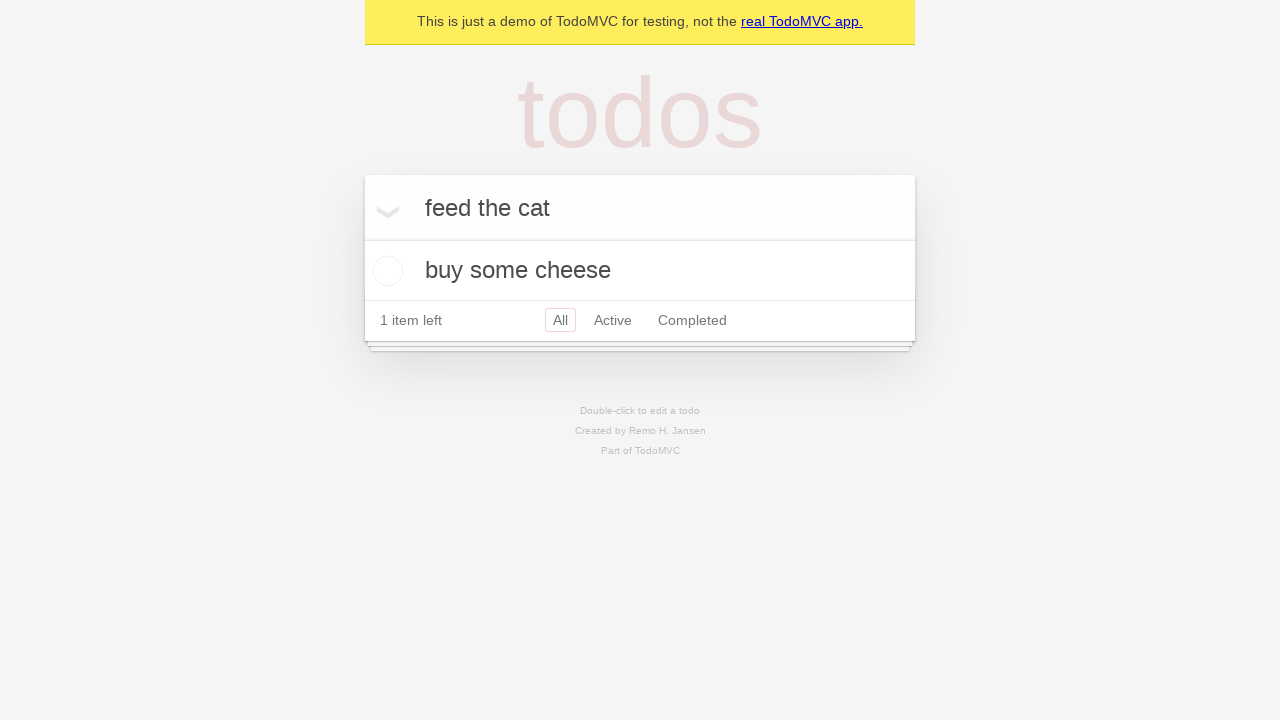

Pressed Enter to create todo item 'feed the cat' on internal:attr=[placeholder="What needs to be done?"i]
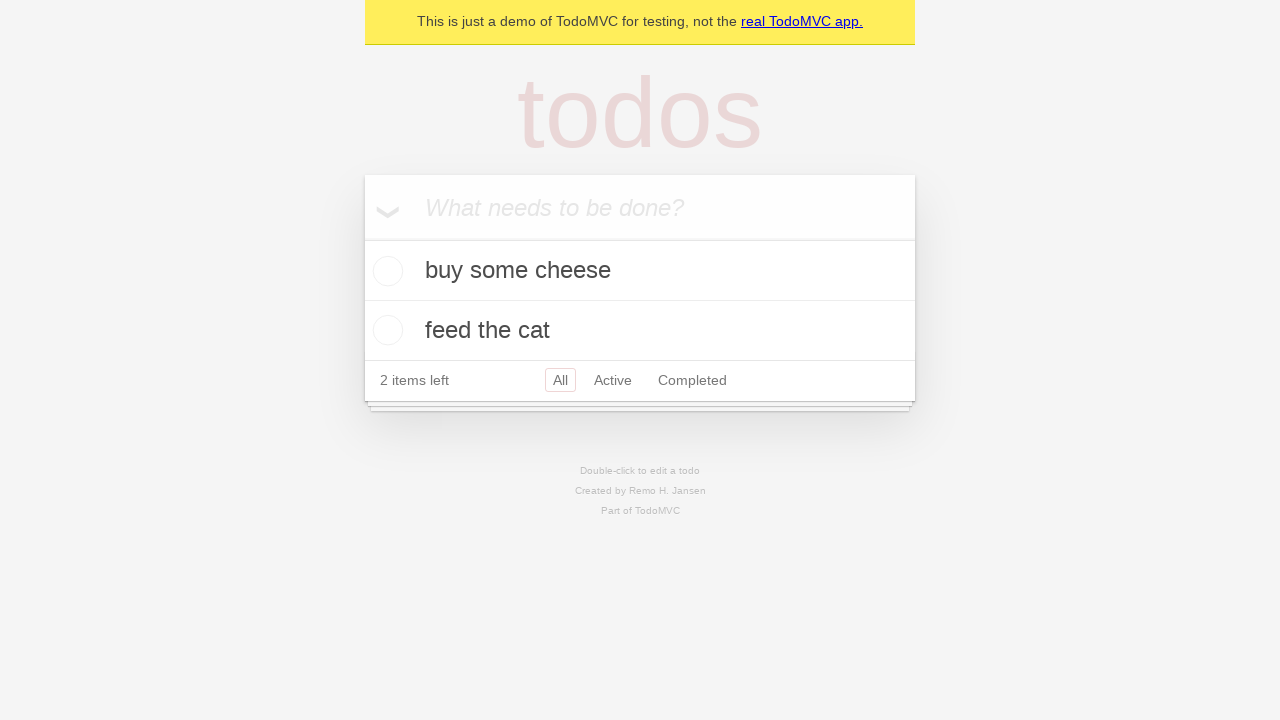

Filled new todo input with 'book a doctors appointment' on internal:attr=[placeholder="What needs to be done?"i]
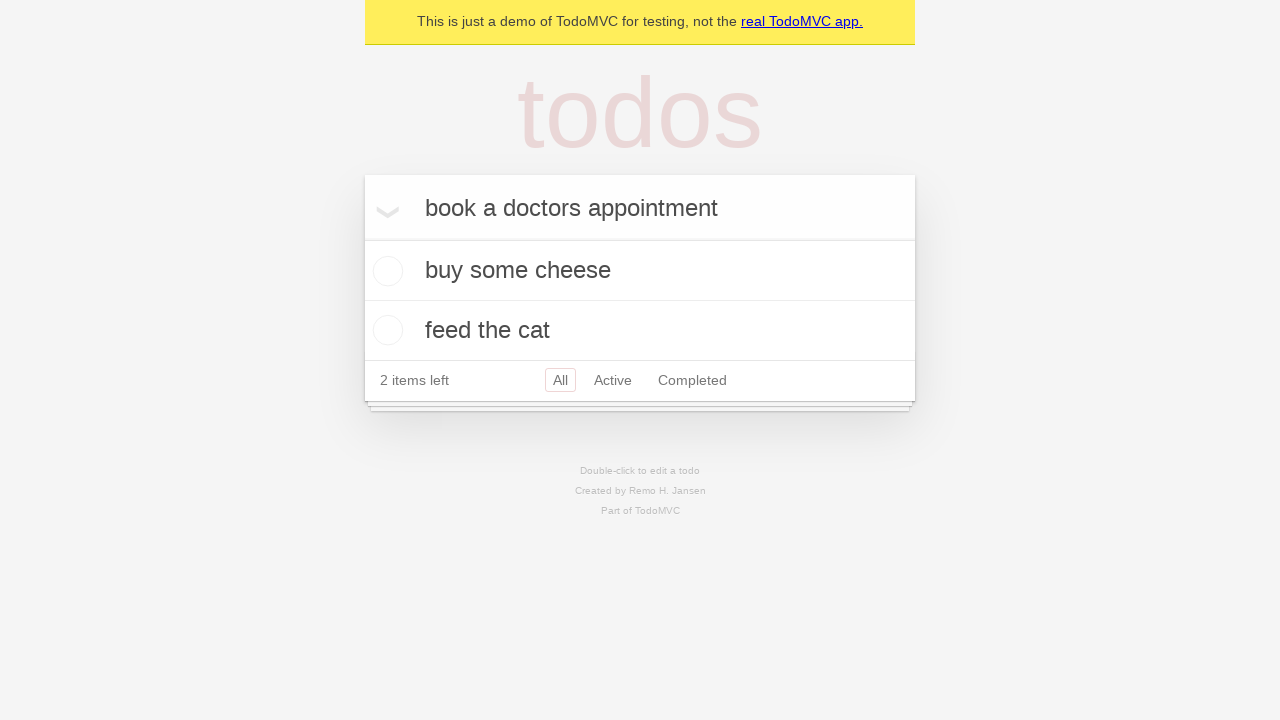

Pressed Enter to create todo item 'book a doctors appointment' on internal:attr=[placeholder="What needs to be done?"i]
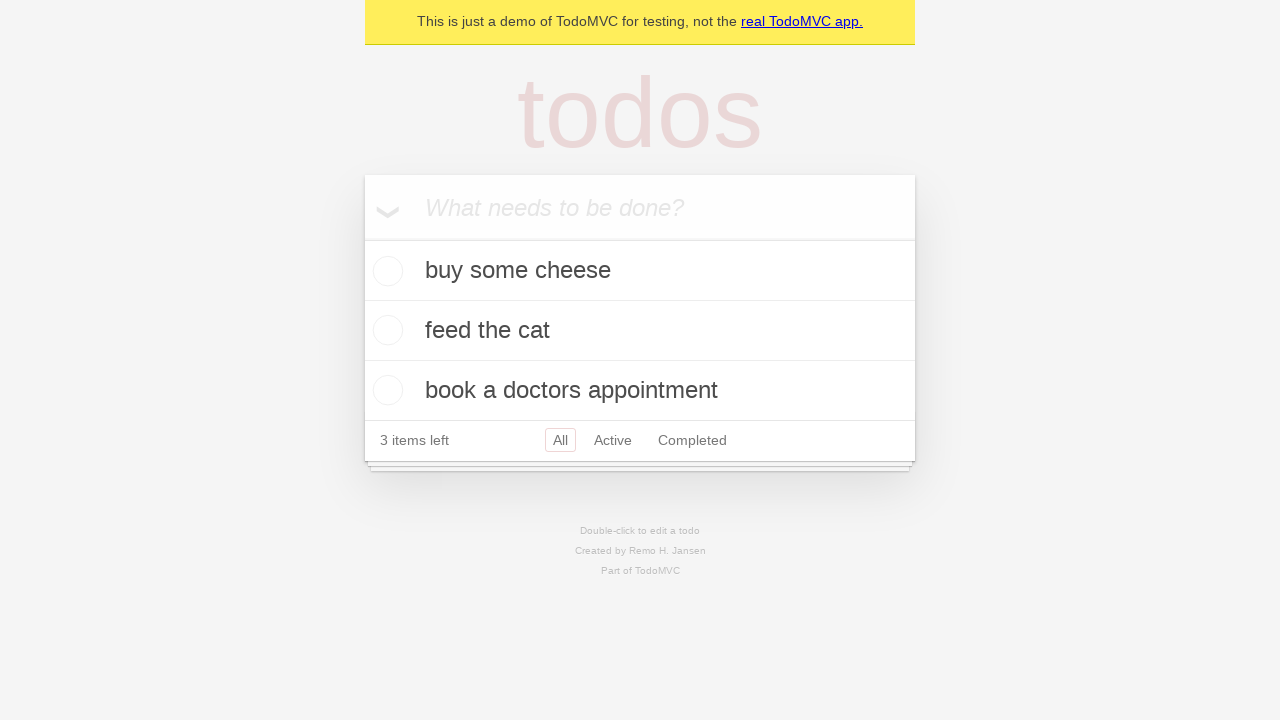

Checked the second todo item as completed at (385, 330) on internal:testid=[data-testid="todo-item"s] >> nth=1 >> internal:role=checkbox
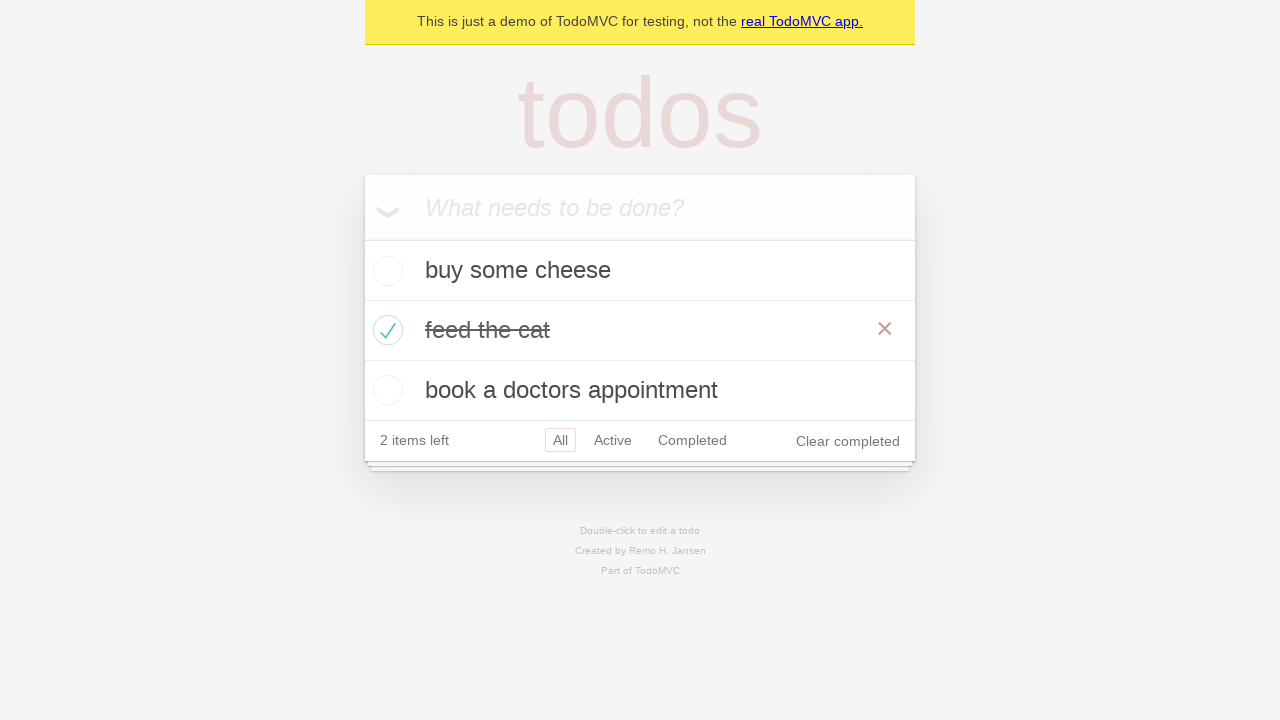

Clicked the 'Completed' filter link to display only completed items at (692, 440) on internal:role=link[name="Completed"i]
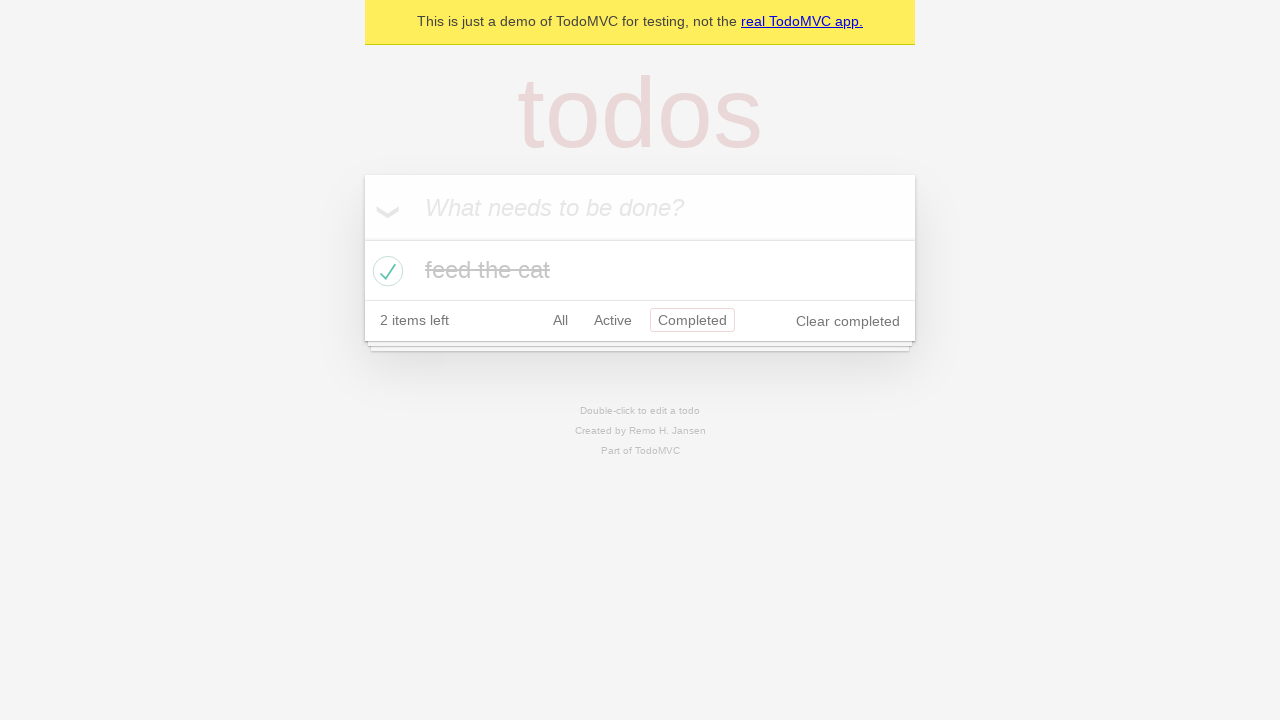

Filtered view loaded showing completed todo items
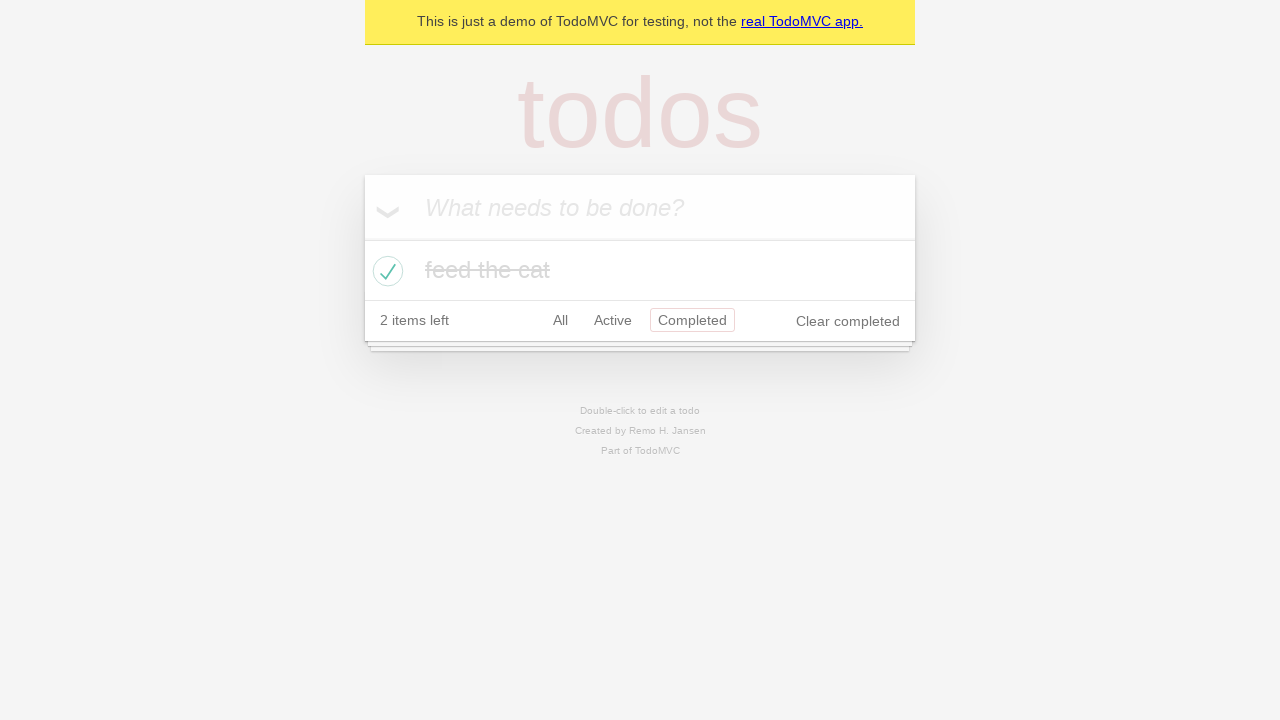

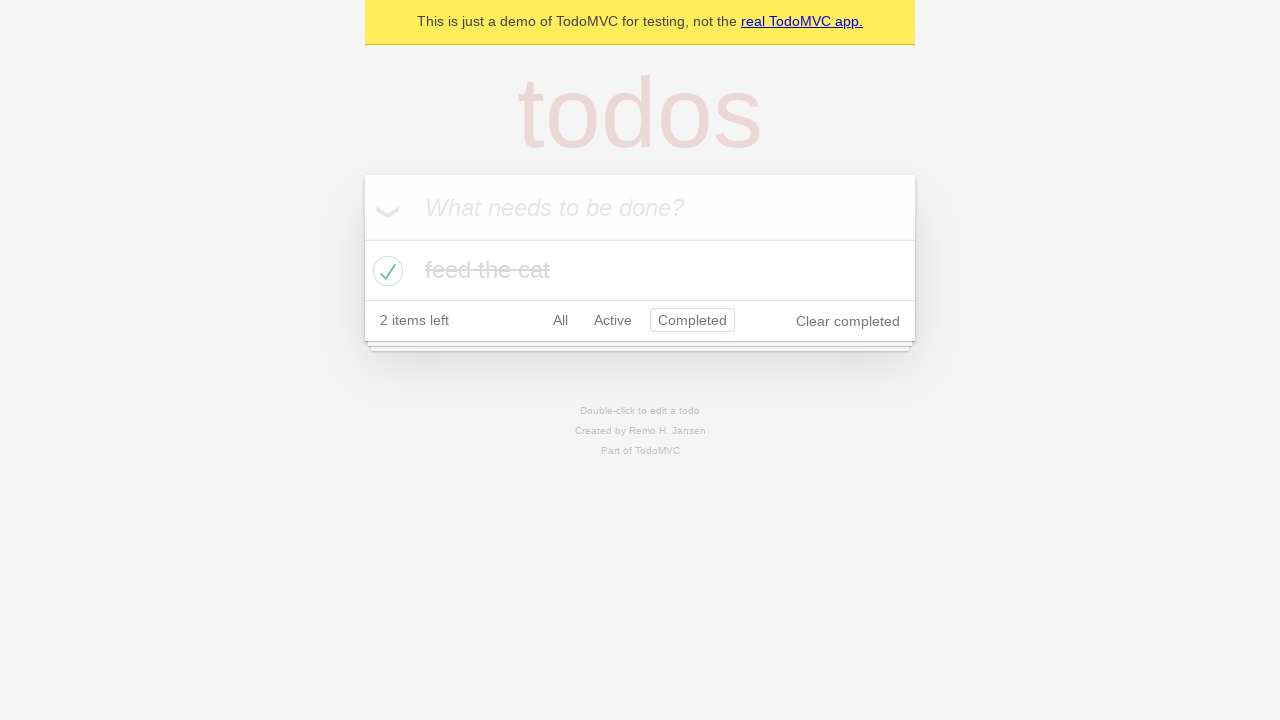